Tests drag and drop functionality by dragging a package element from a tree view to a price checker area and verifying the price is displayed

Starting URL: https://demos.telerik.com/aspnet-ajax/treeview/examples/overview/defaultcs.aspx

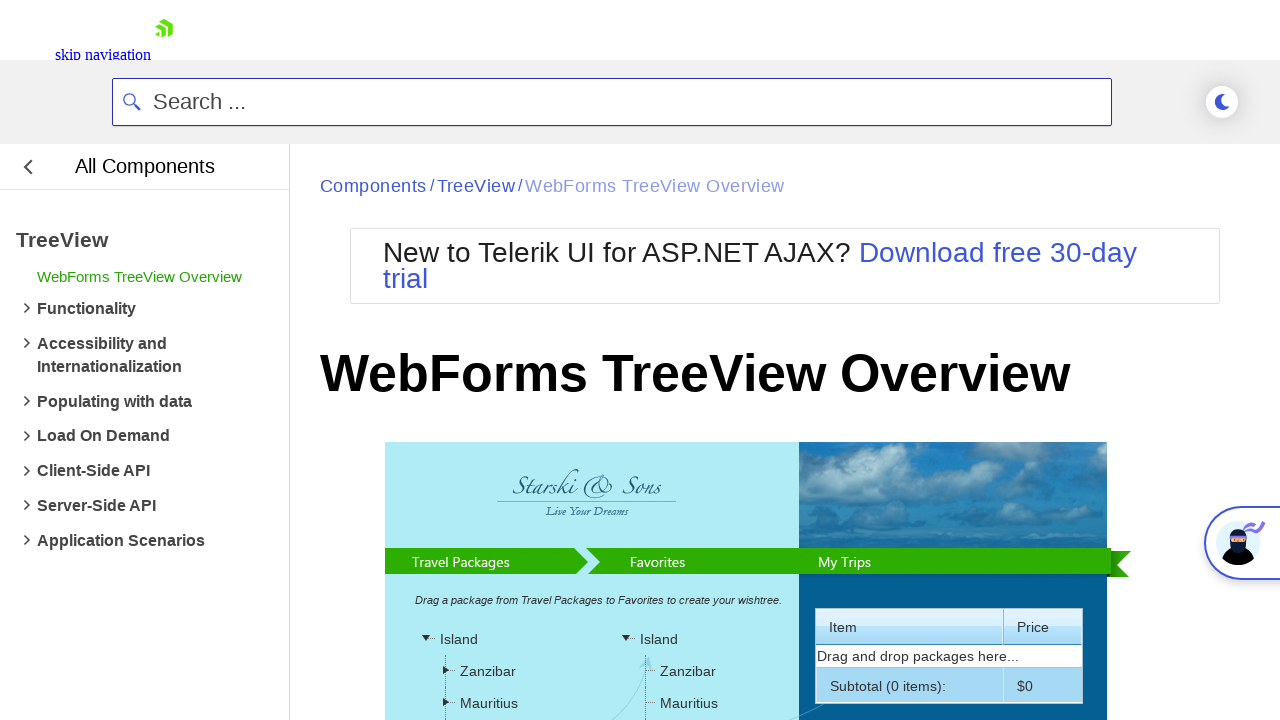

Tree view element loaded and visible
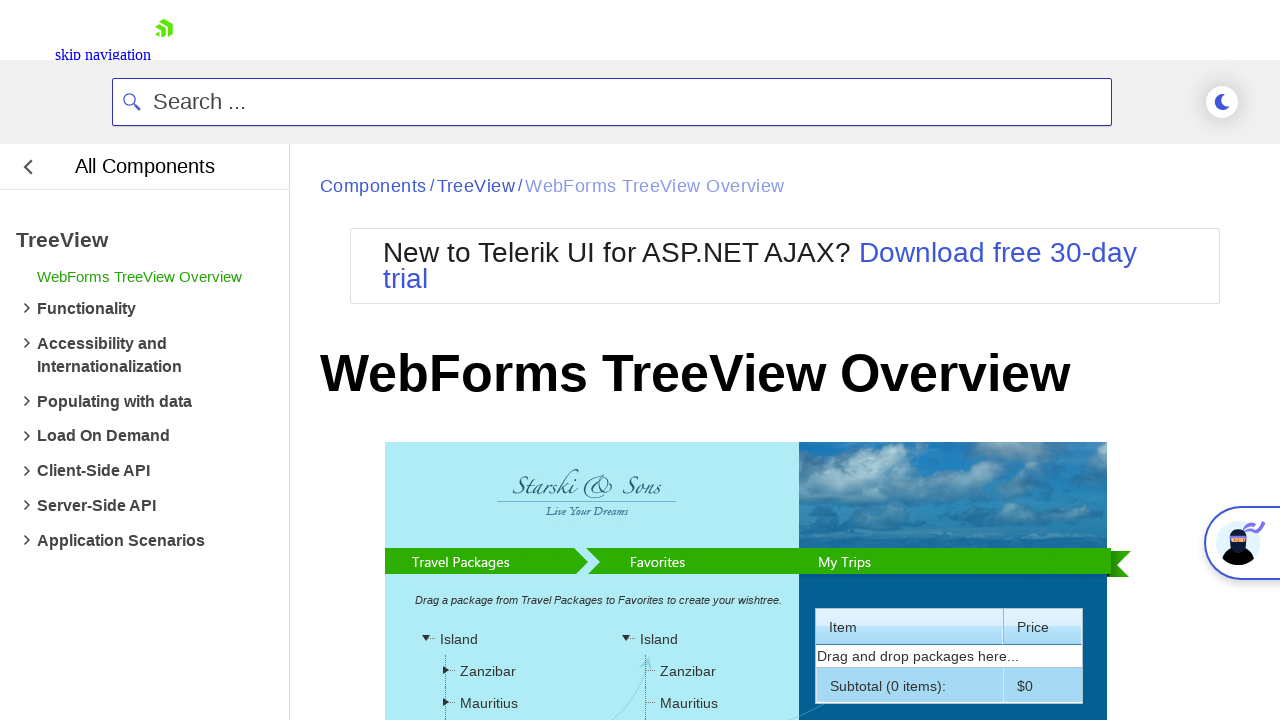

Located source element (package) in tree view
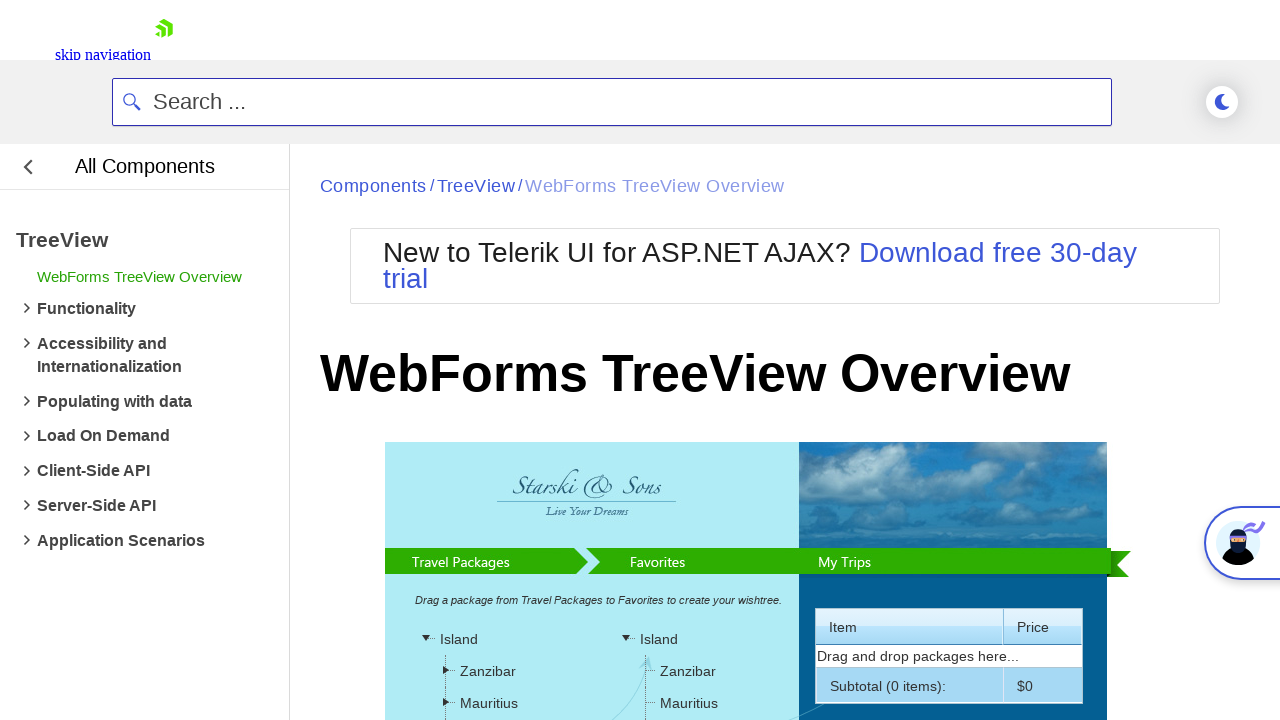

Located target drop zone (price checker area)
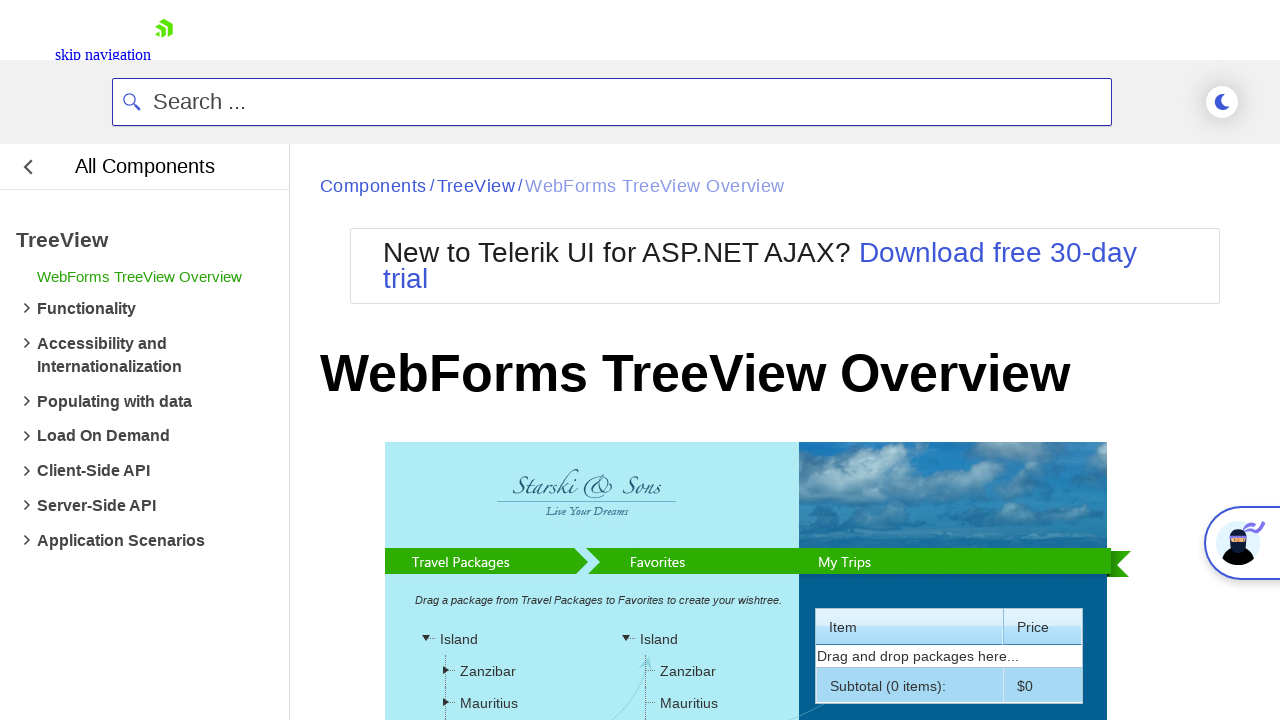

Dragged package element to price checker area at (687, 503)
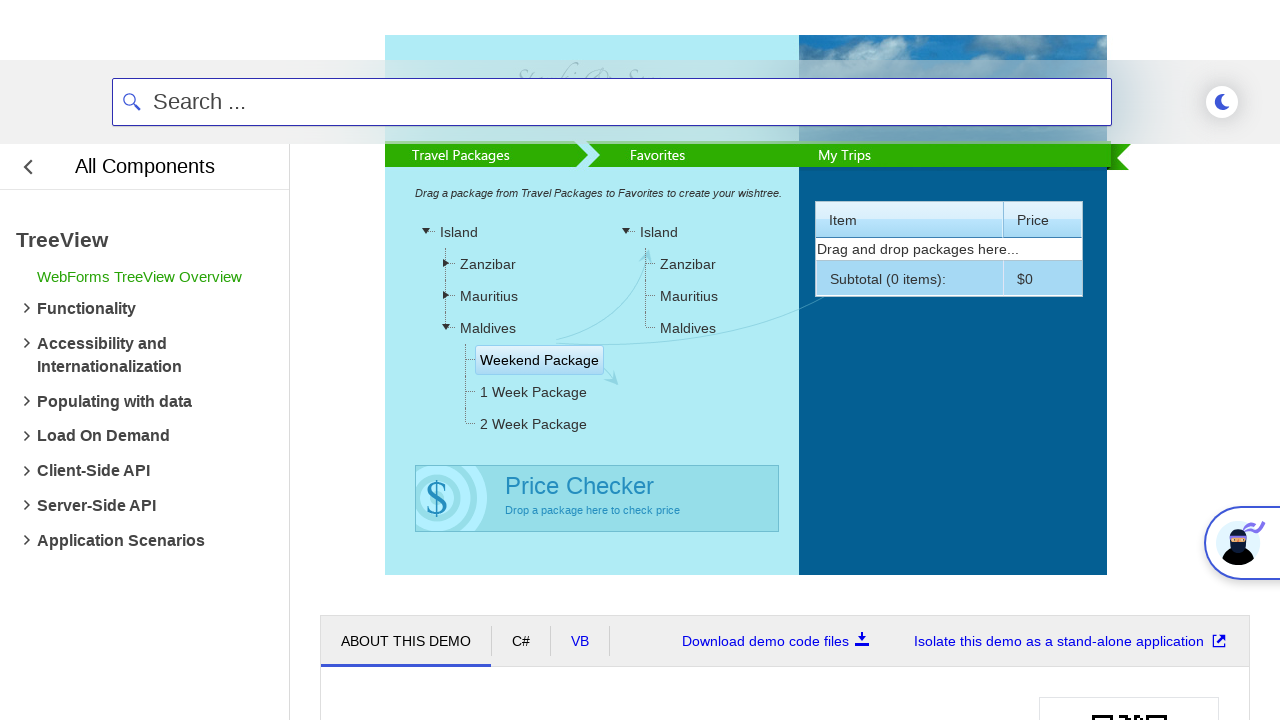

Price label updated with package price information
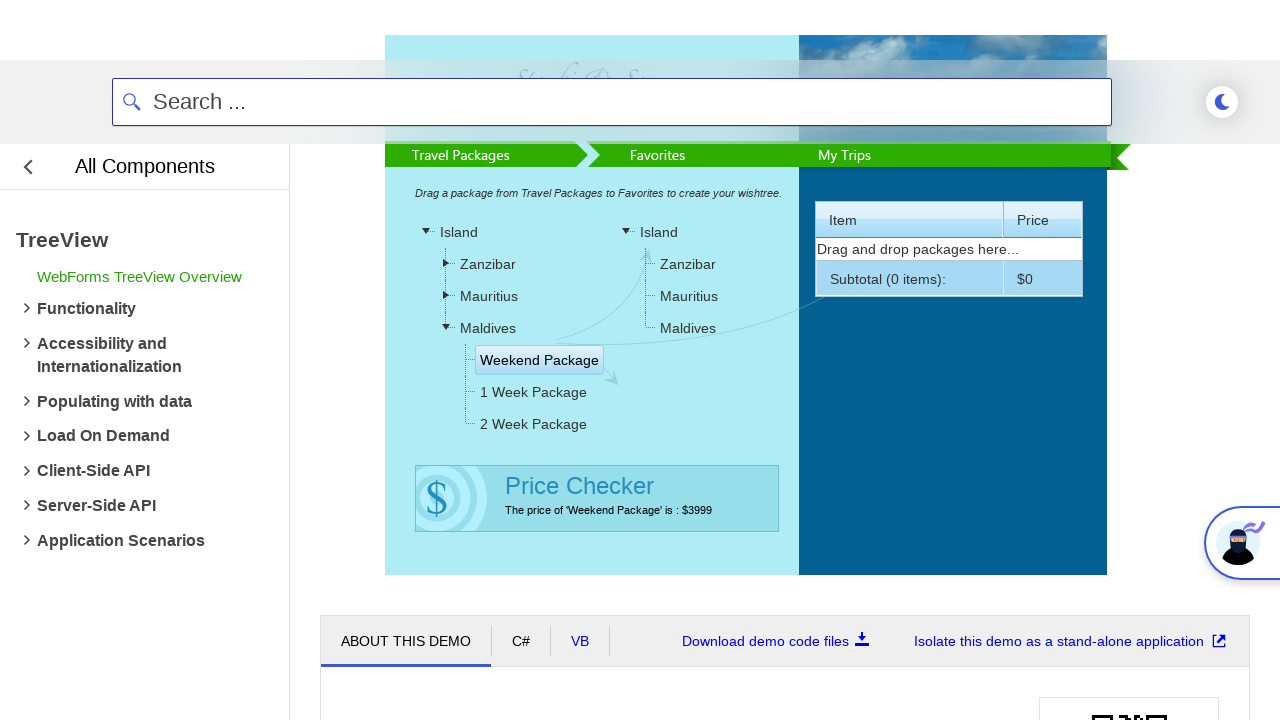

Located price label element
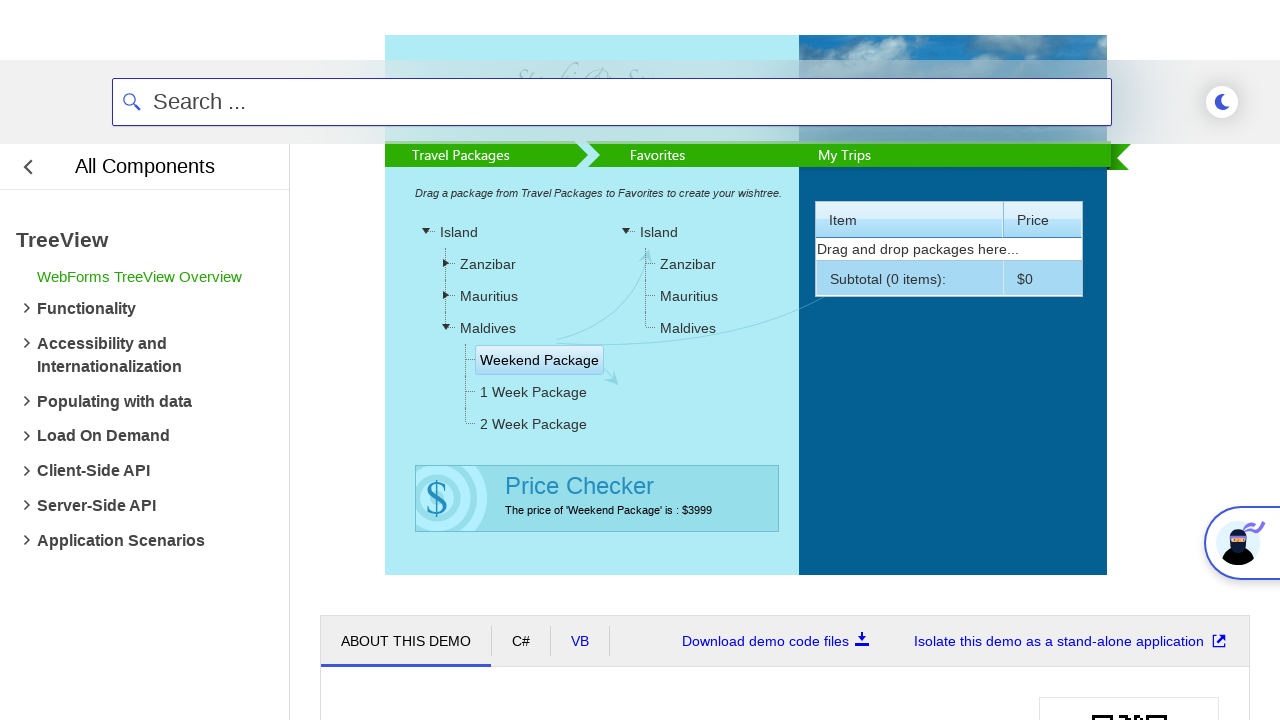

Verified that price label contains '$3999'
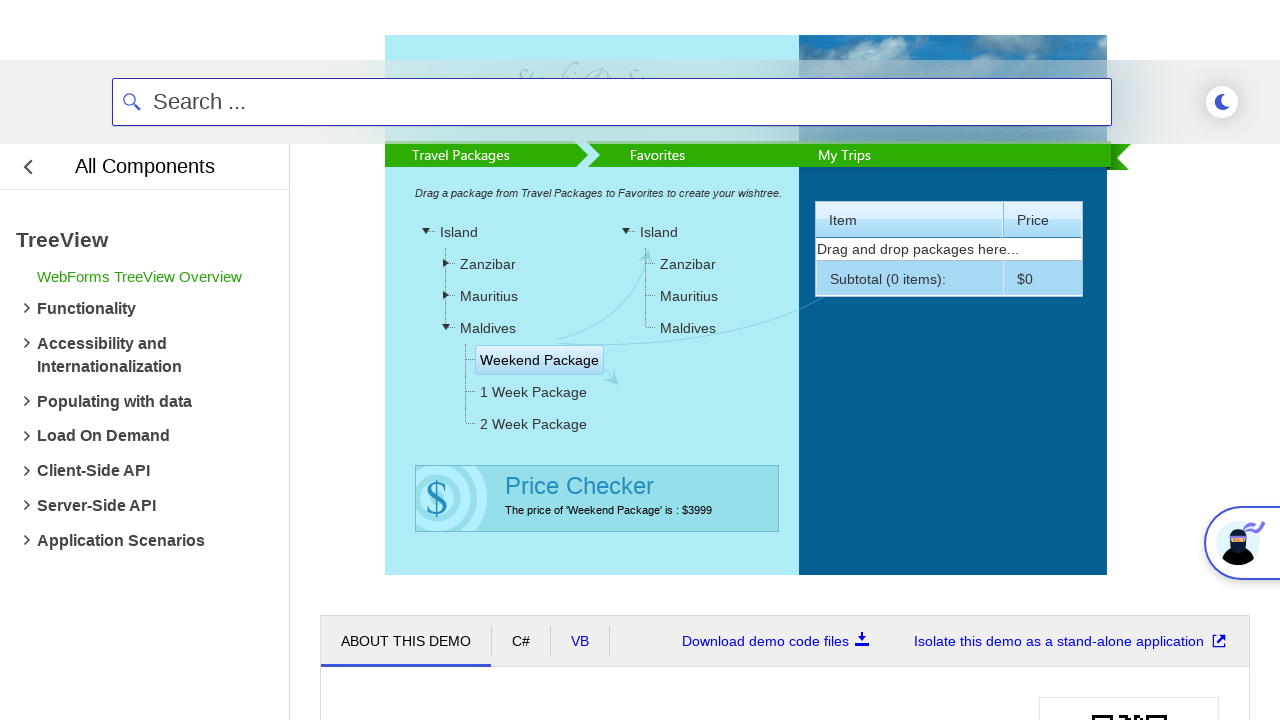

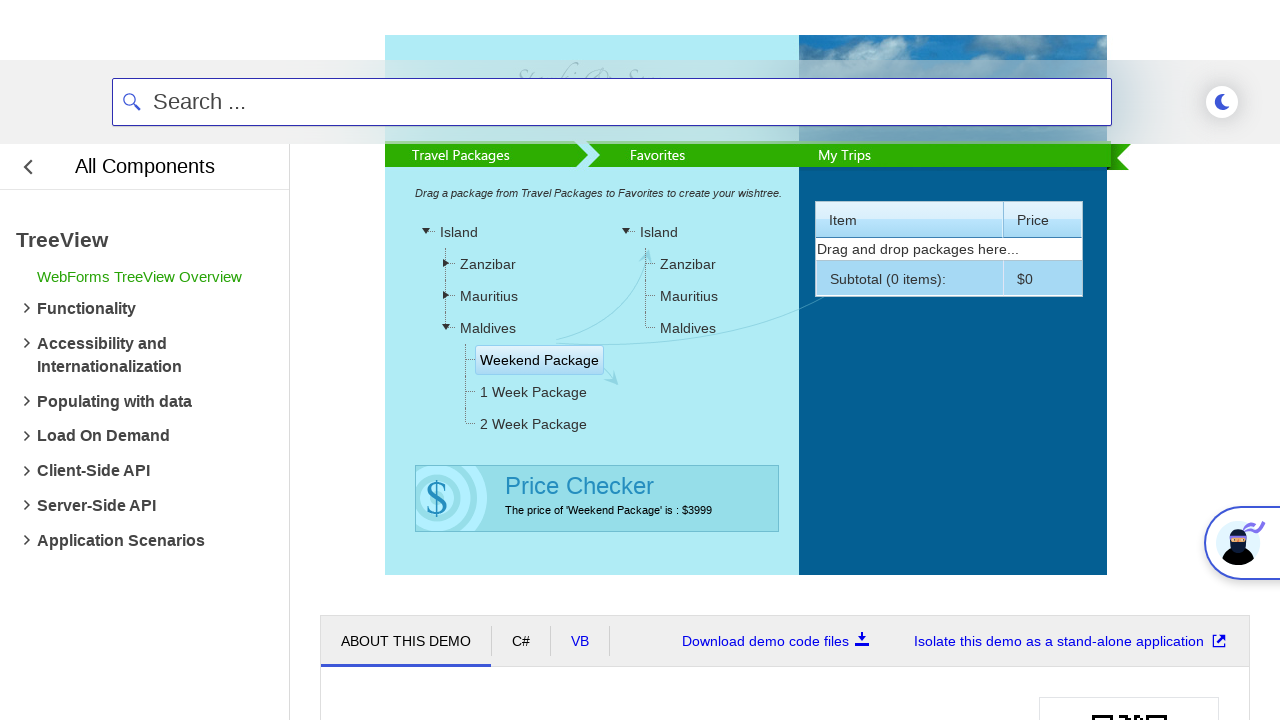